Tests locating a form element by name attribute and entering text into the first name field on a contact form

Starting URL: https://www.automationtesting.co.uk/contactForm.html

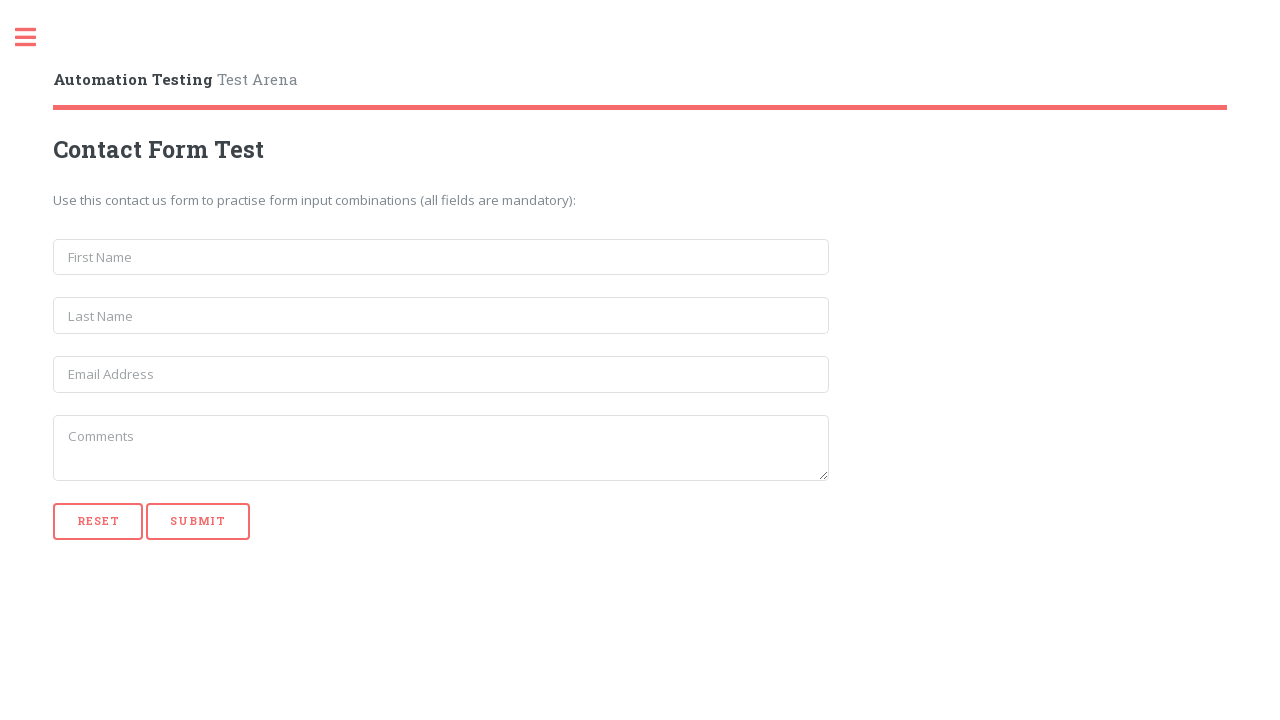

Navigated to contact form page
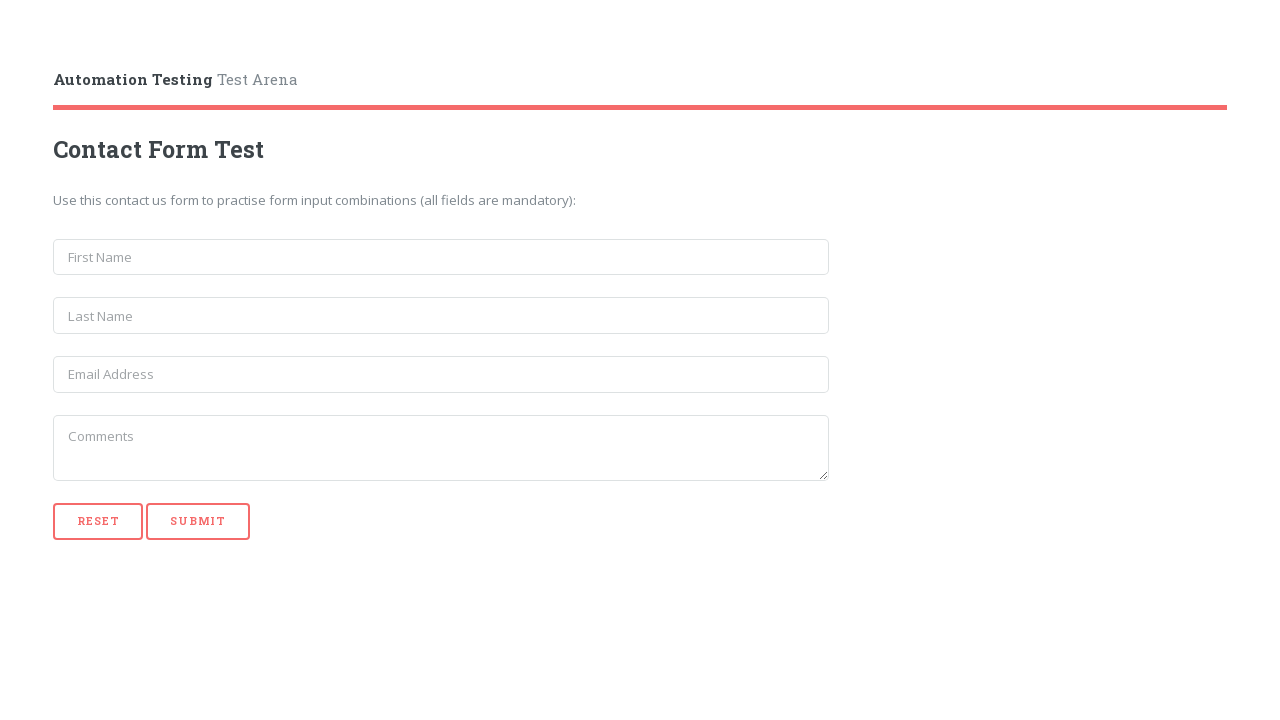

Filled first name field with 'abcd' by locating input with name attribute 'first_name' on input[name='first_name']
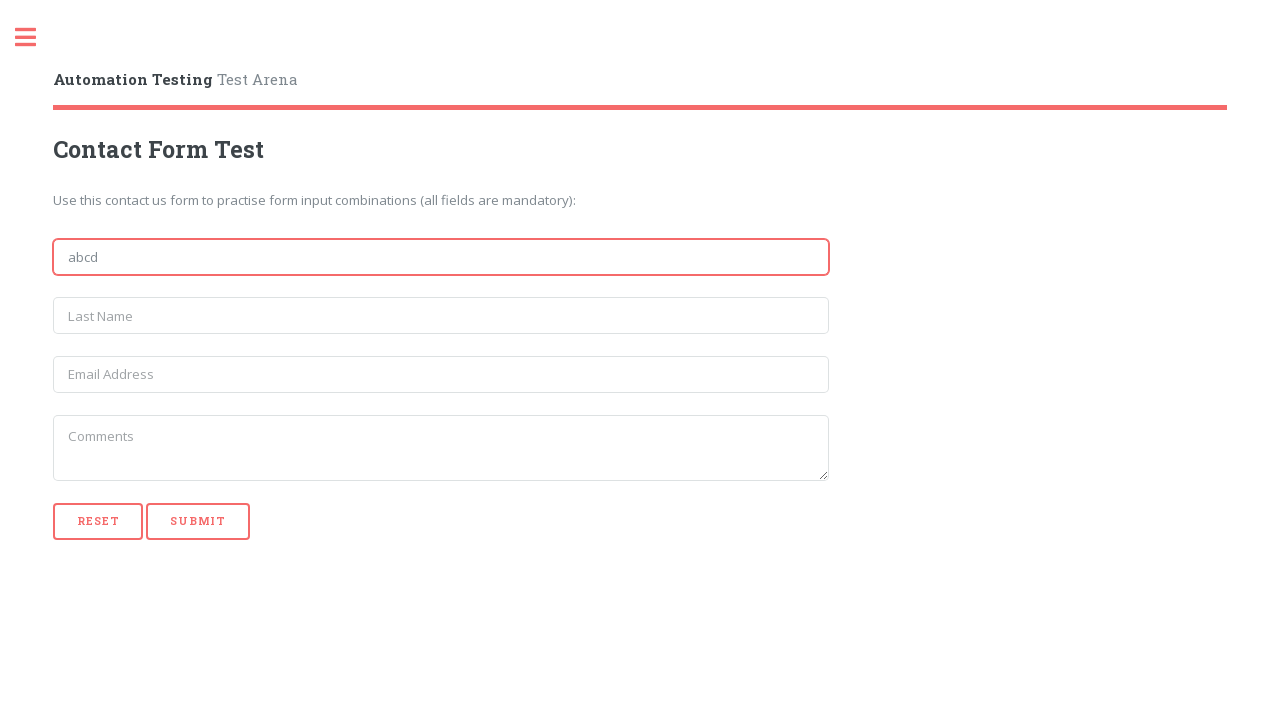

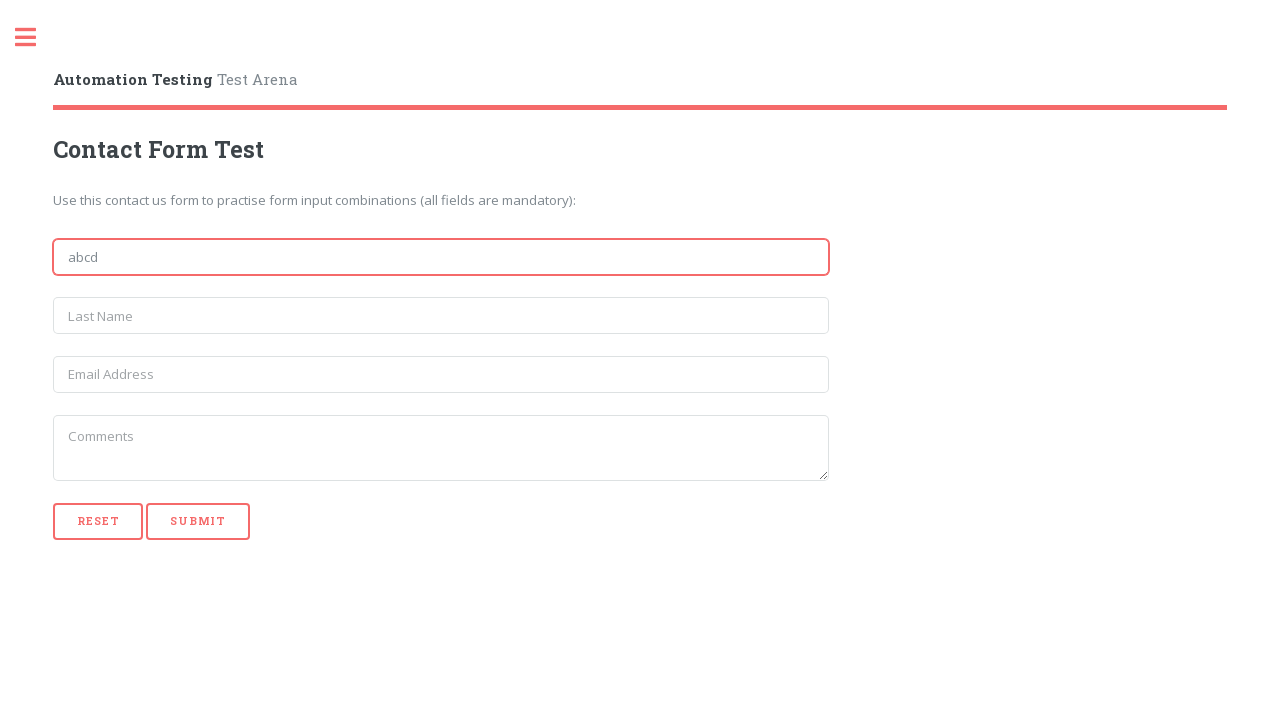